Tests radio button selection on a demo application by clicking the "Office delivery" radio button option.

Starting URL: https://demoapps.qspiders.com/ui/radio?sublist=0

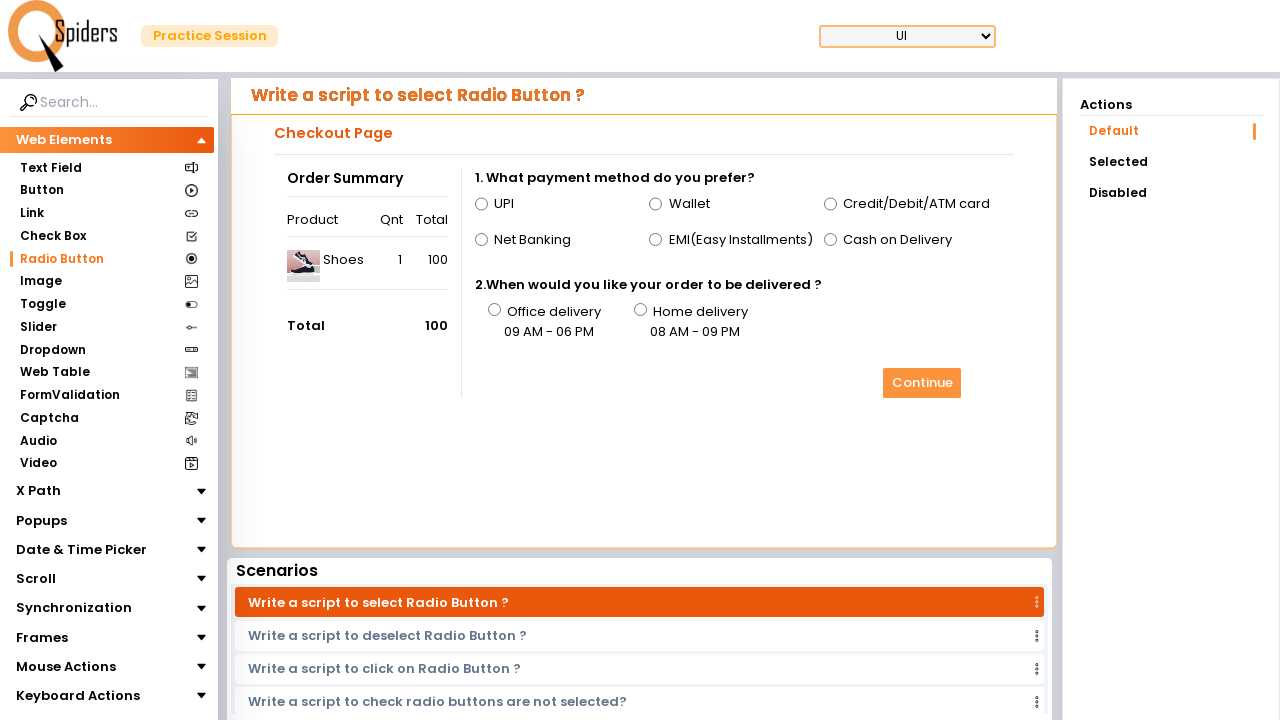

Navigated to radio button demo application
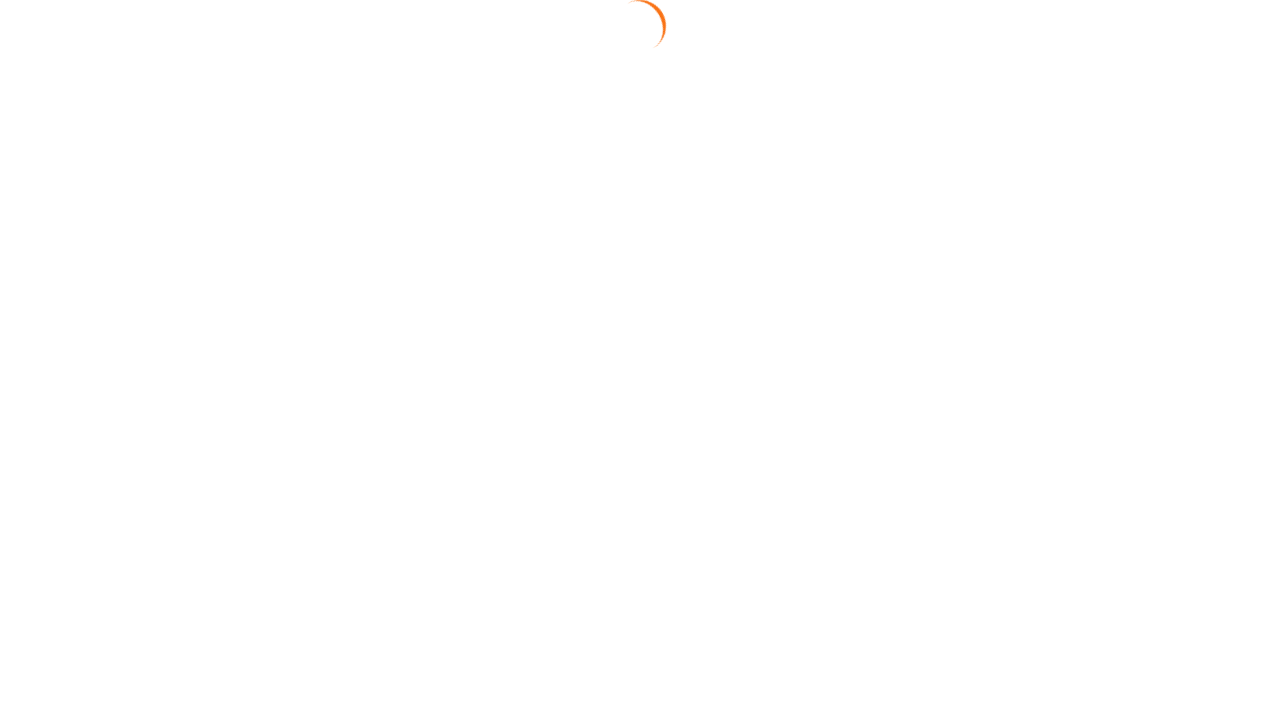

Clicked the 'Office delivery' radio button option at (494, 310) on xpath=//span[text()='Office delivery']/..//input[@type='radio']
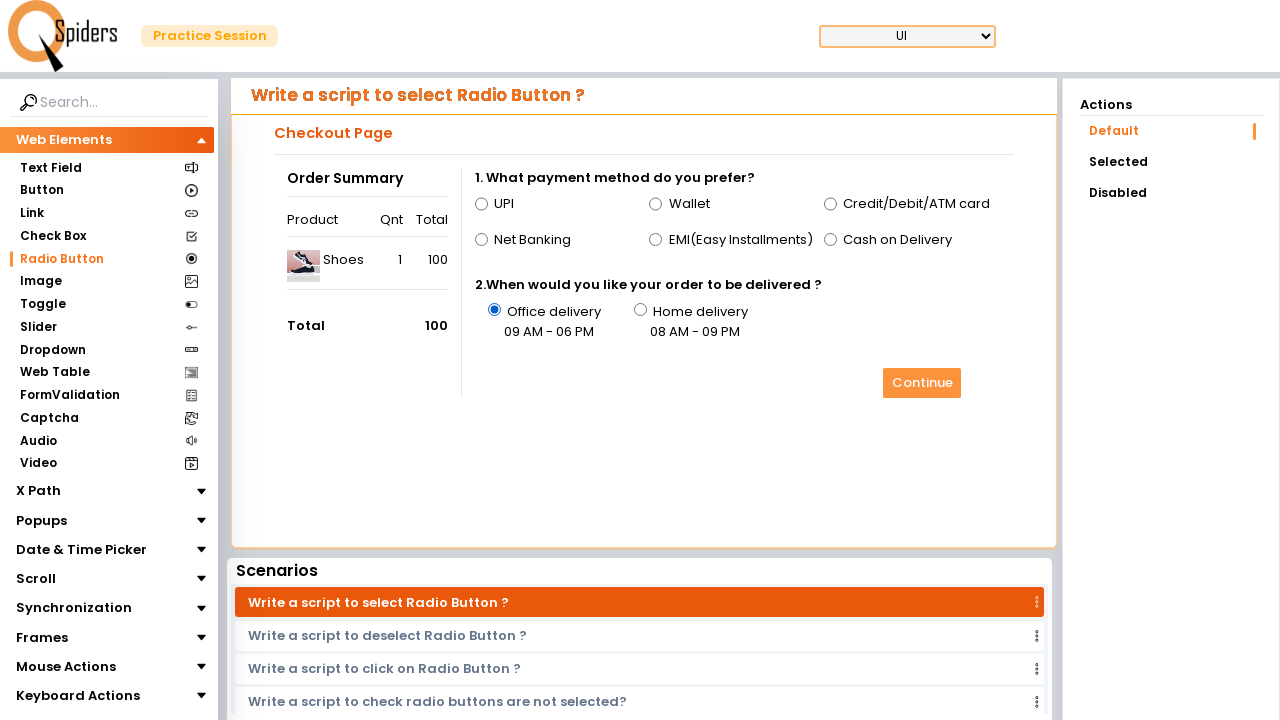

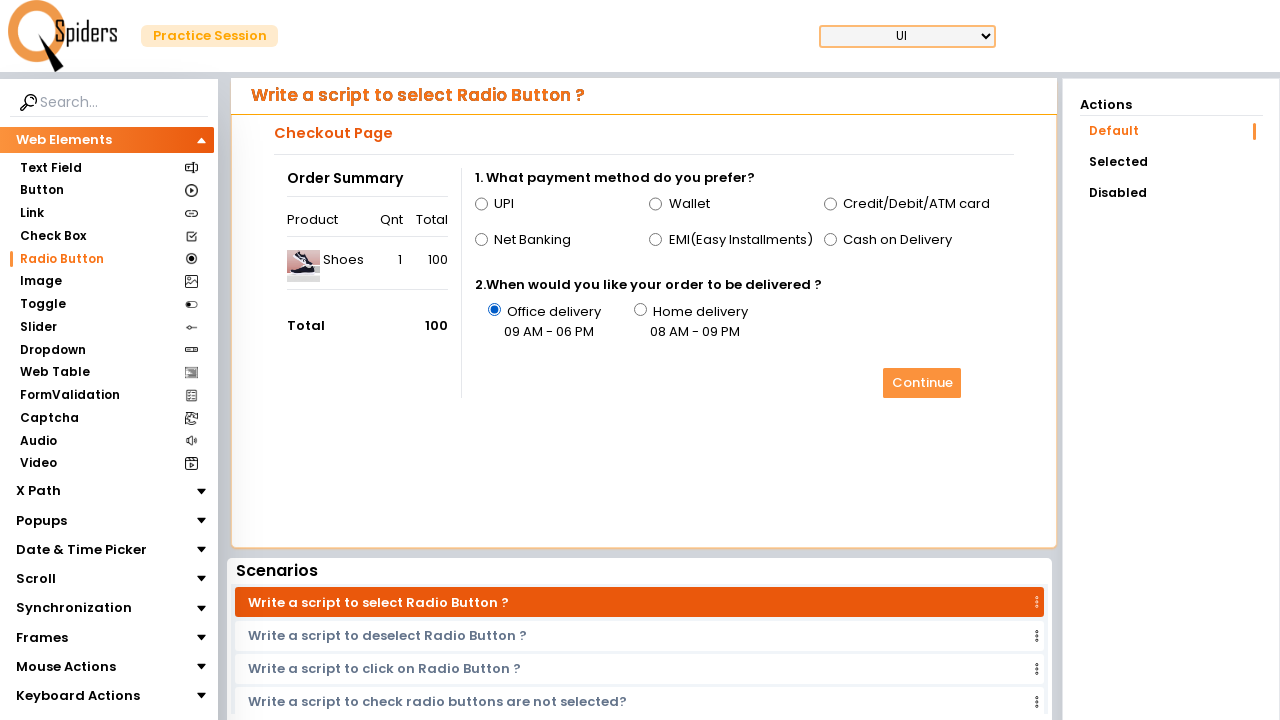